Tests the GreenKart shopping page by searching for a product, incrementing the quantity, and verifying the quantity value and page title

Starting URL: https://rahulshettyacademy.com/seleniumPractise/#/

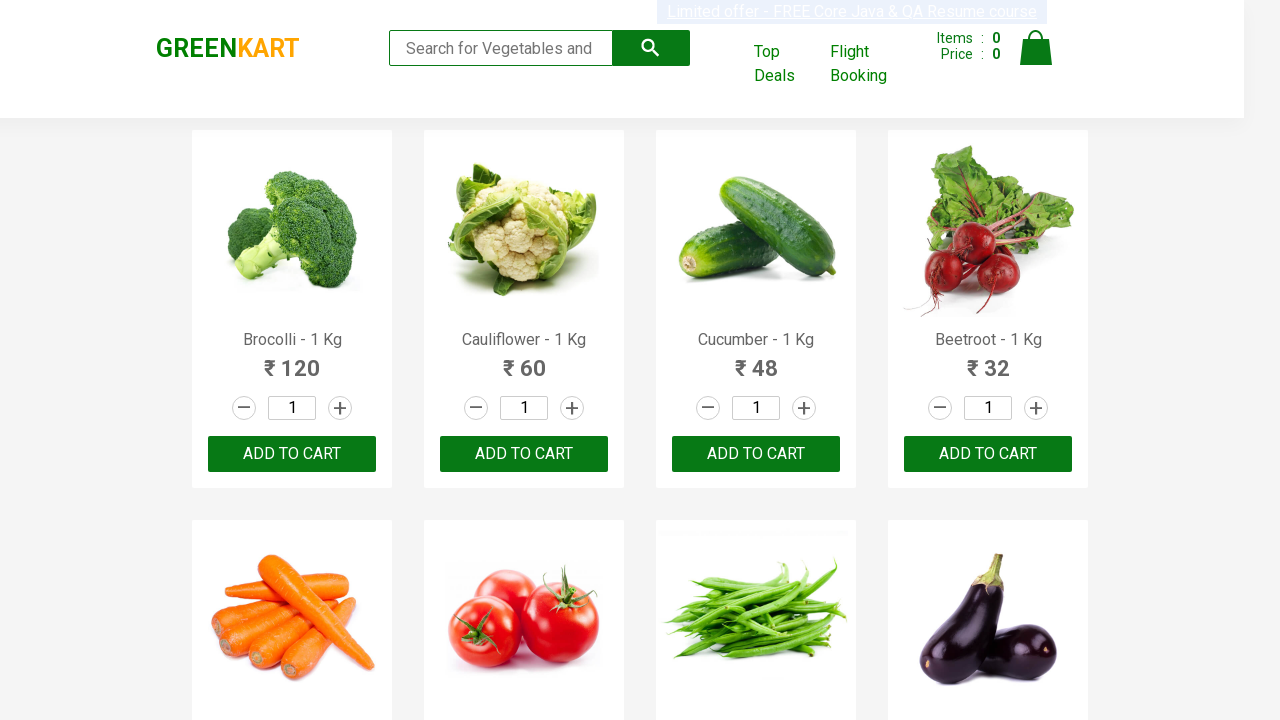

Search input field loaded on GreenKart page
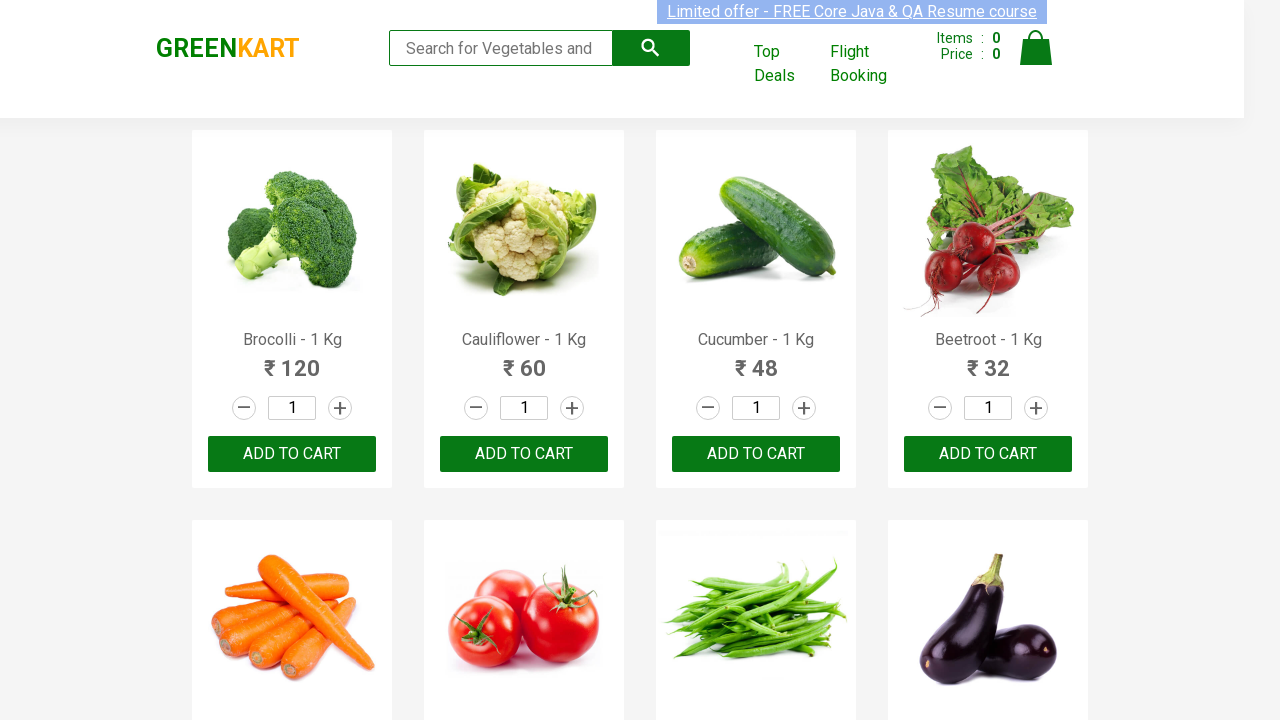

Searched for product 'Broco' on input[type='search']
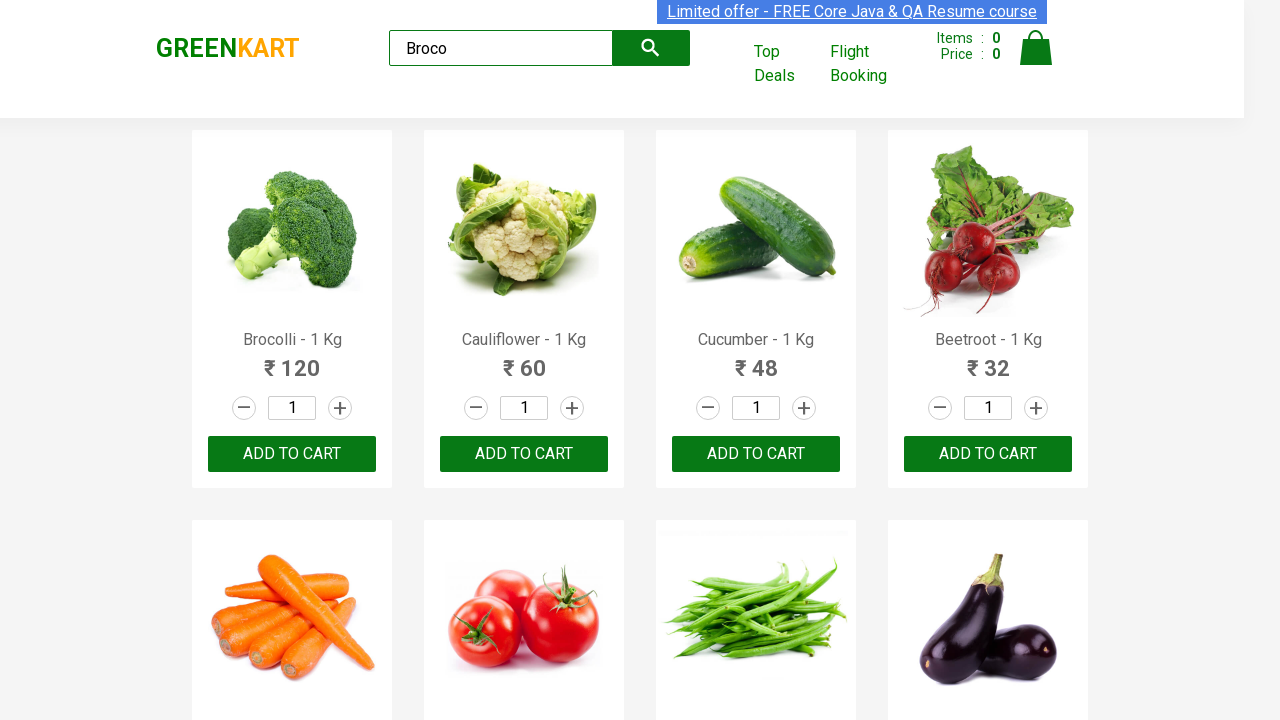

Clicked increment button to increase quantity at (340, 408) on a.increment
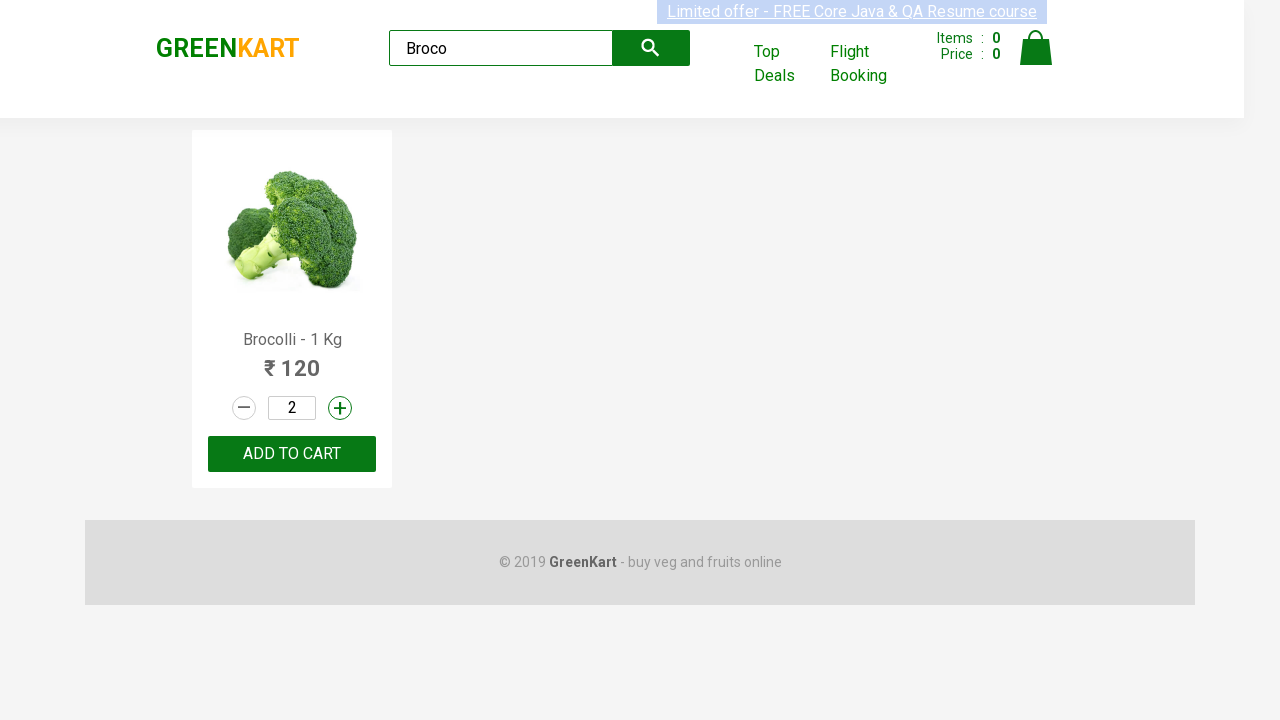

Retrieved quantity input value
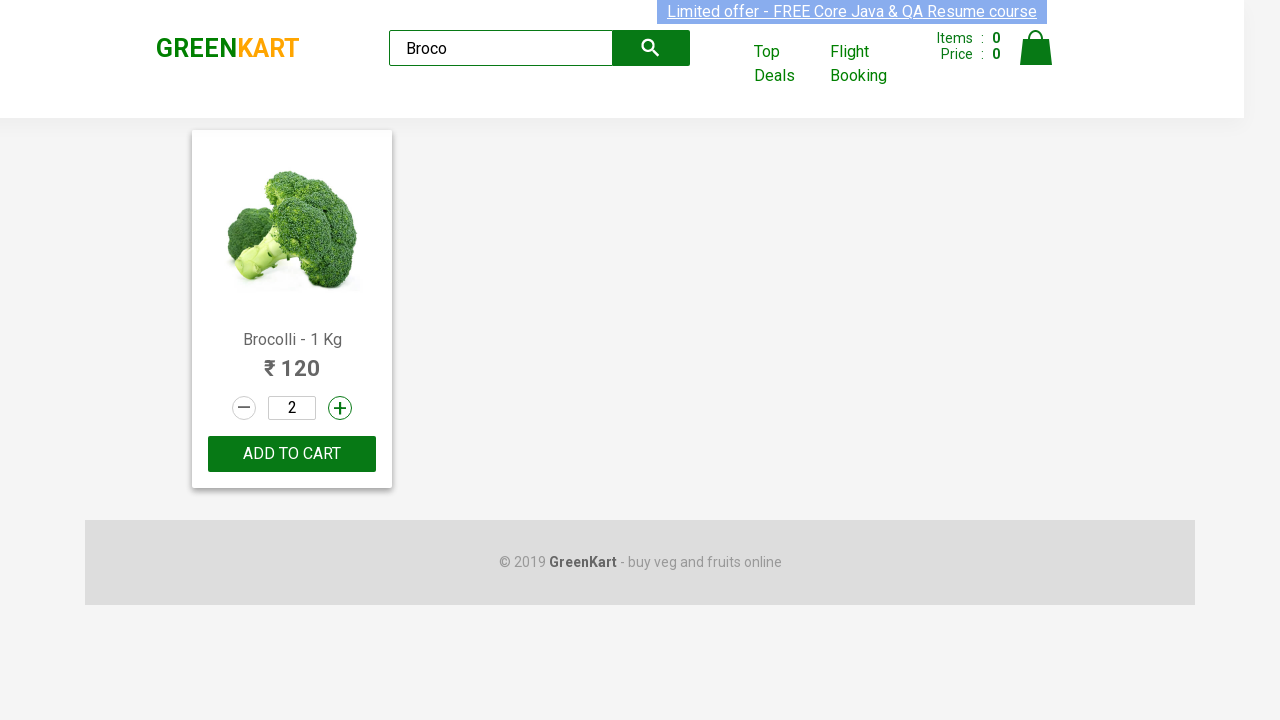

Verified quantity value is 2
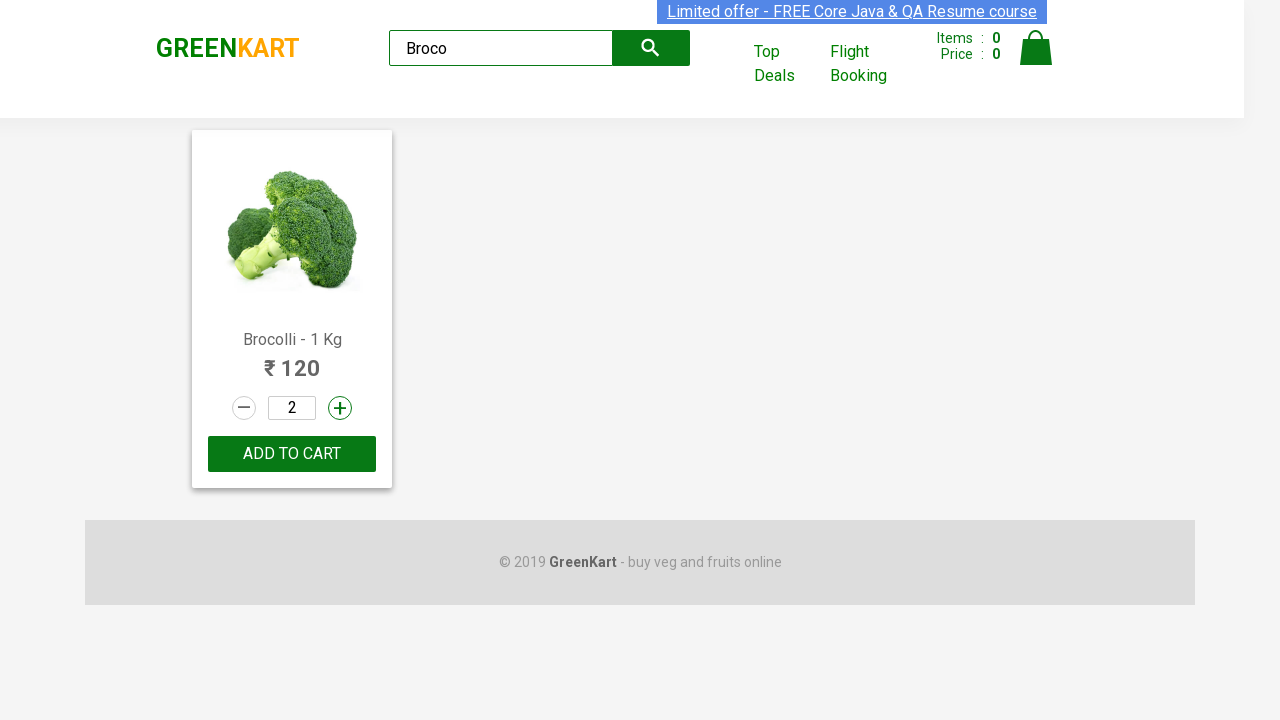

Retrieved page title
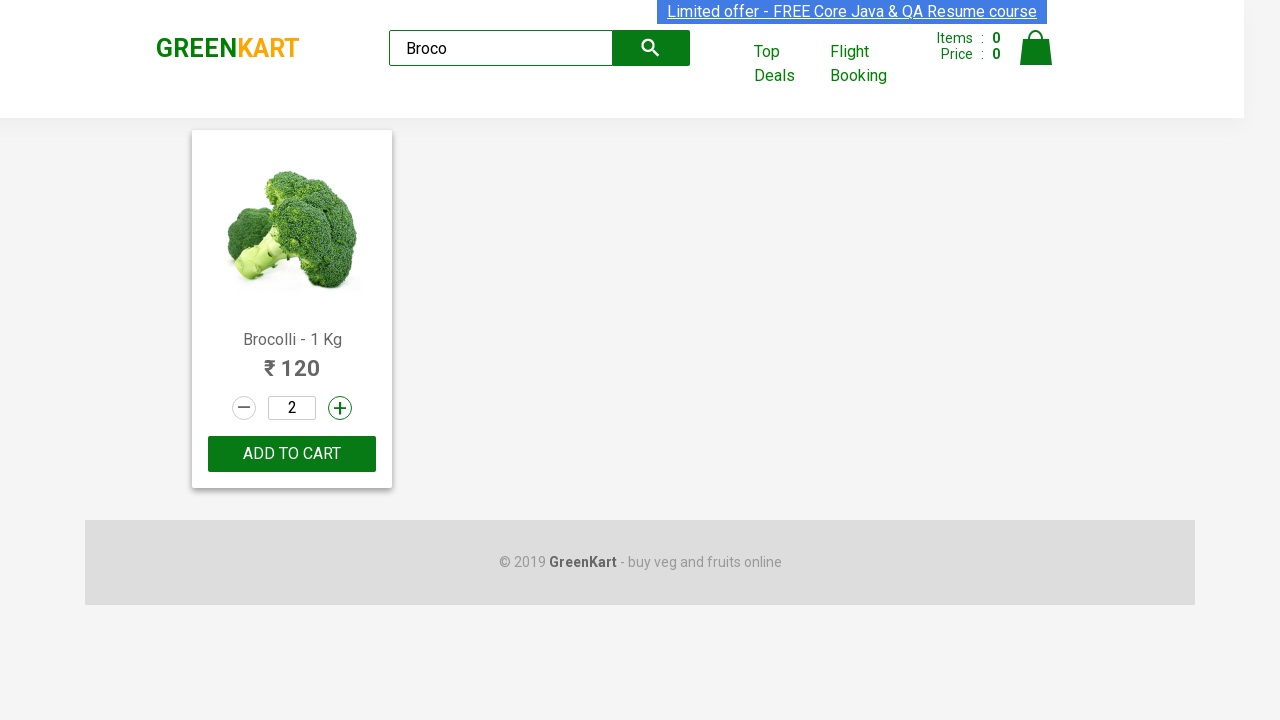

Verified page title is 'GreenKart - veg and fruits kart'
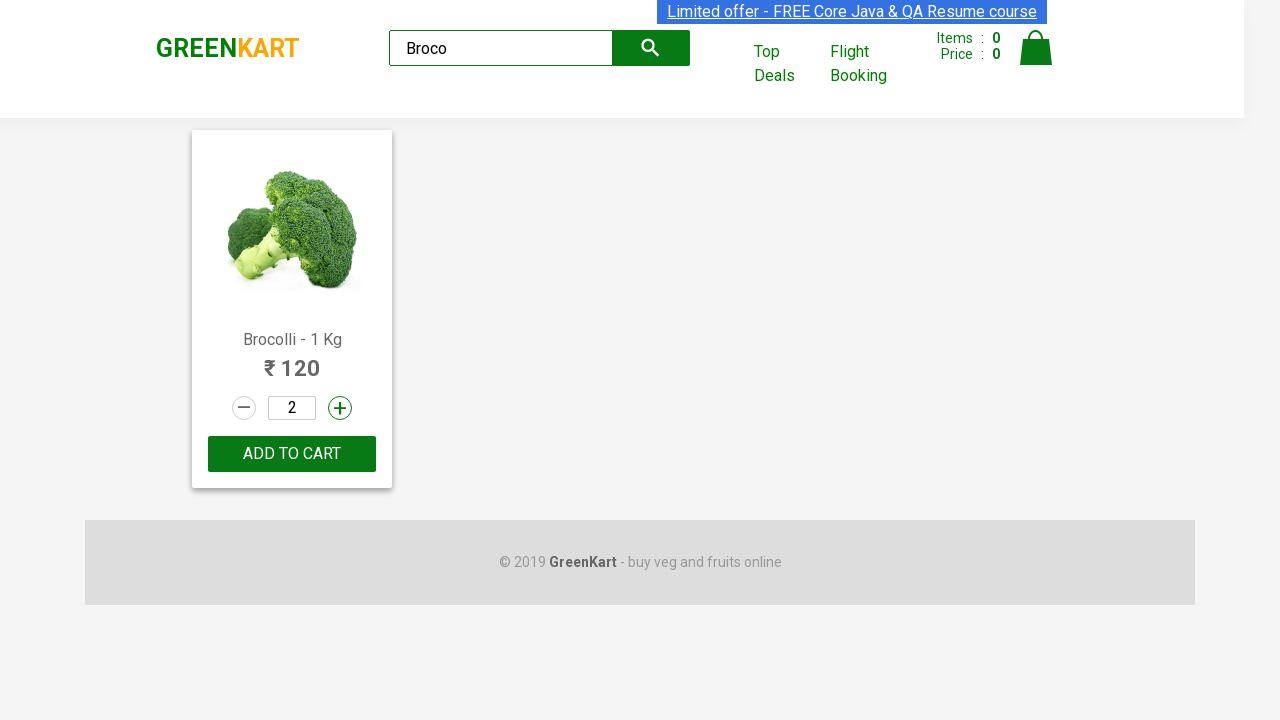

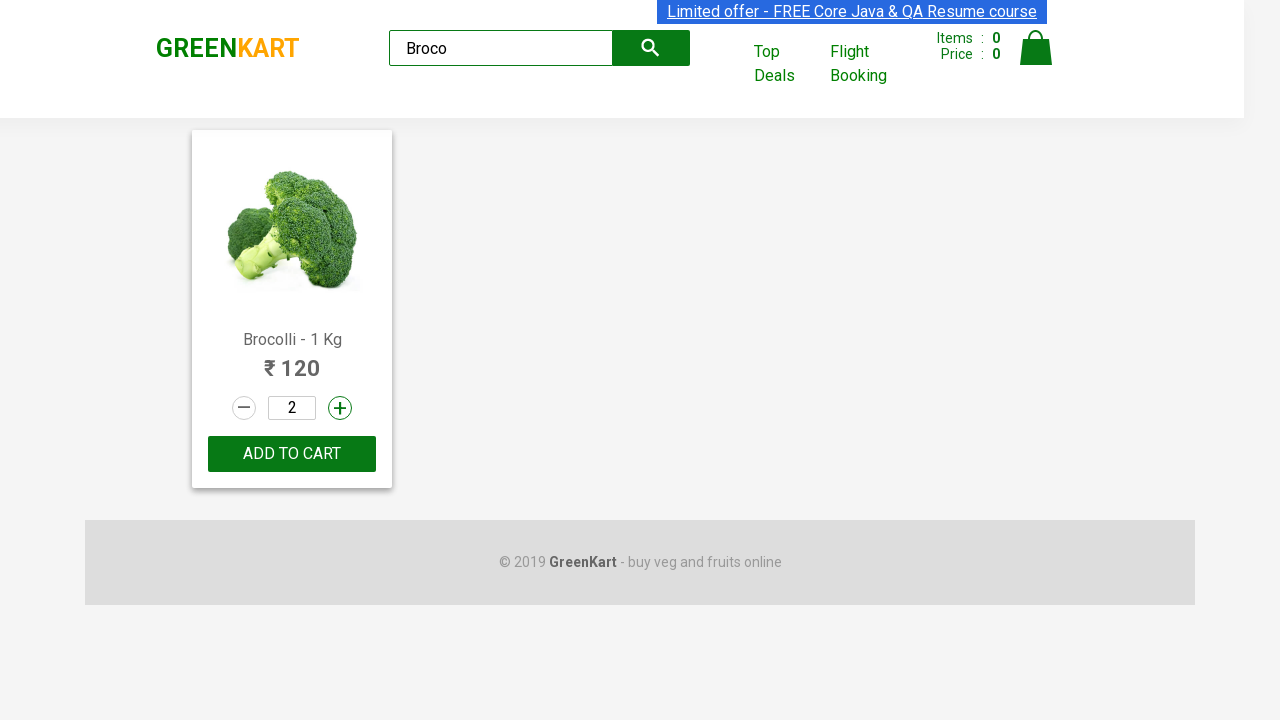